Tests drag and drop functionality by dragging a draggable element and dropping it onto a droppable target area within an iframe

Starting URL: https://jqueryui.com/droppable/

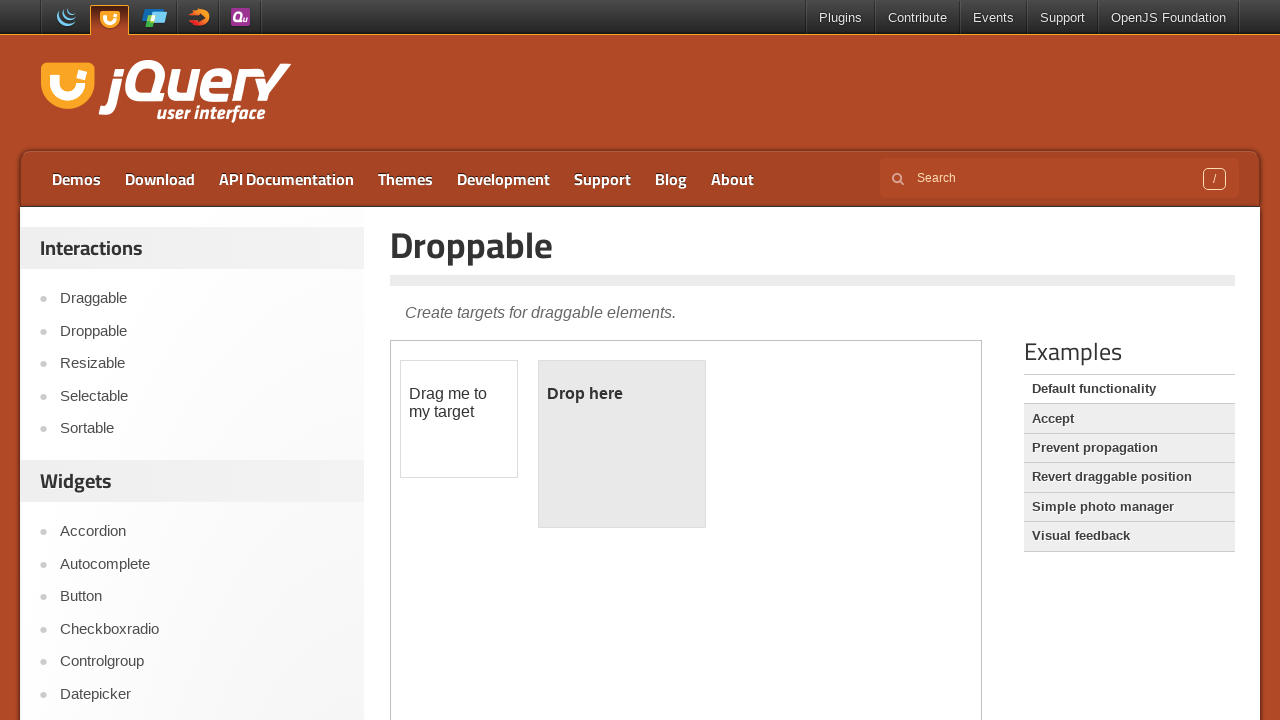

Located the demo iframe containing drag-drop elements
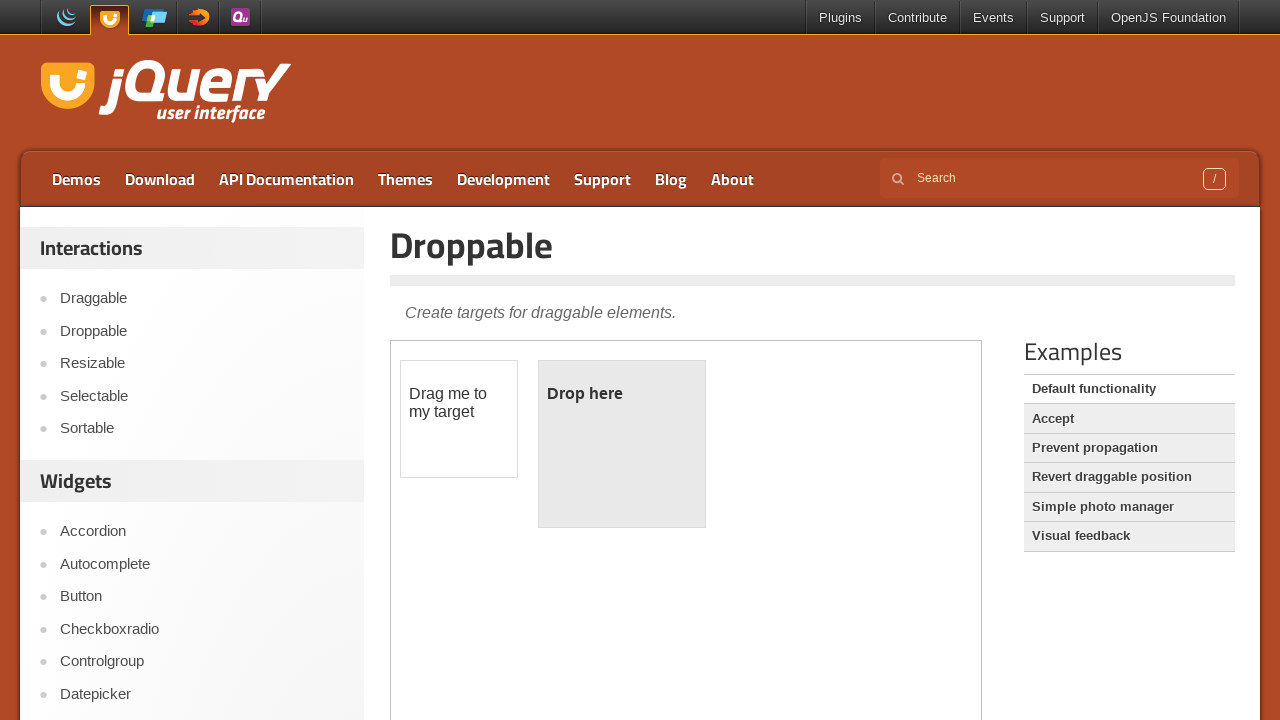

Located the draggable element within the iframe
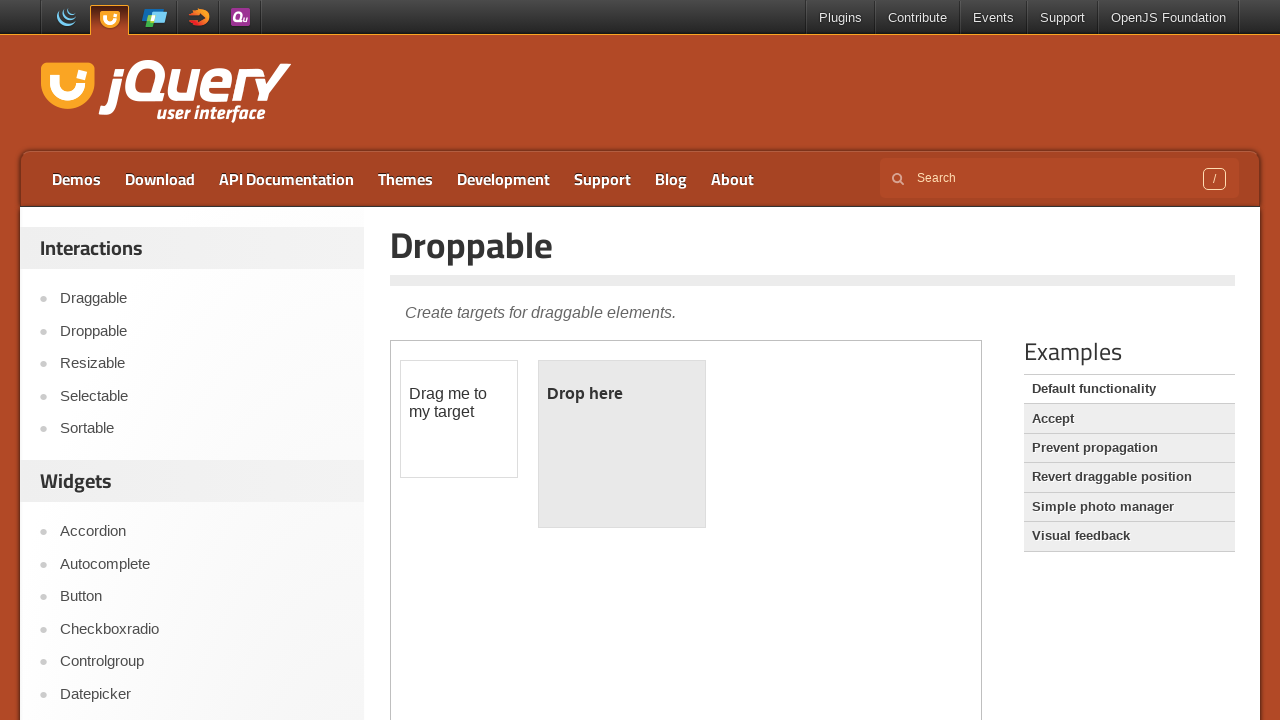

Located the droppable target element within the iframe
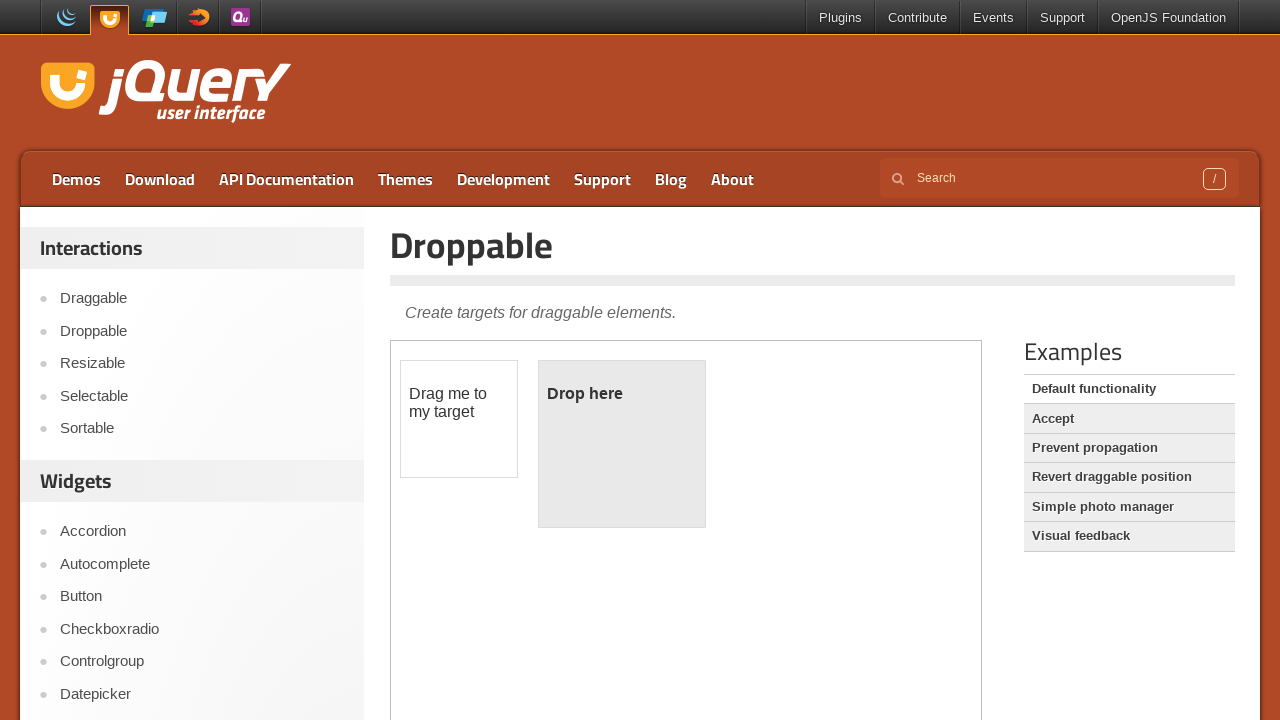

Dragged the draggable element and dropped it onto the droppable target at (622, 444)
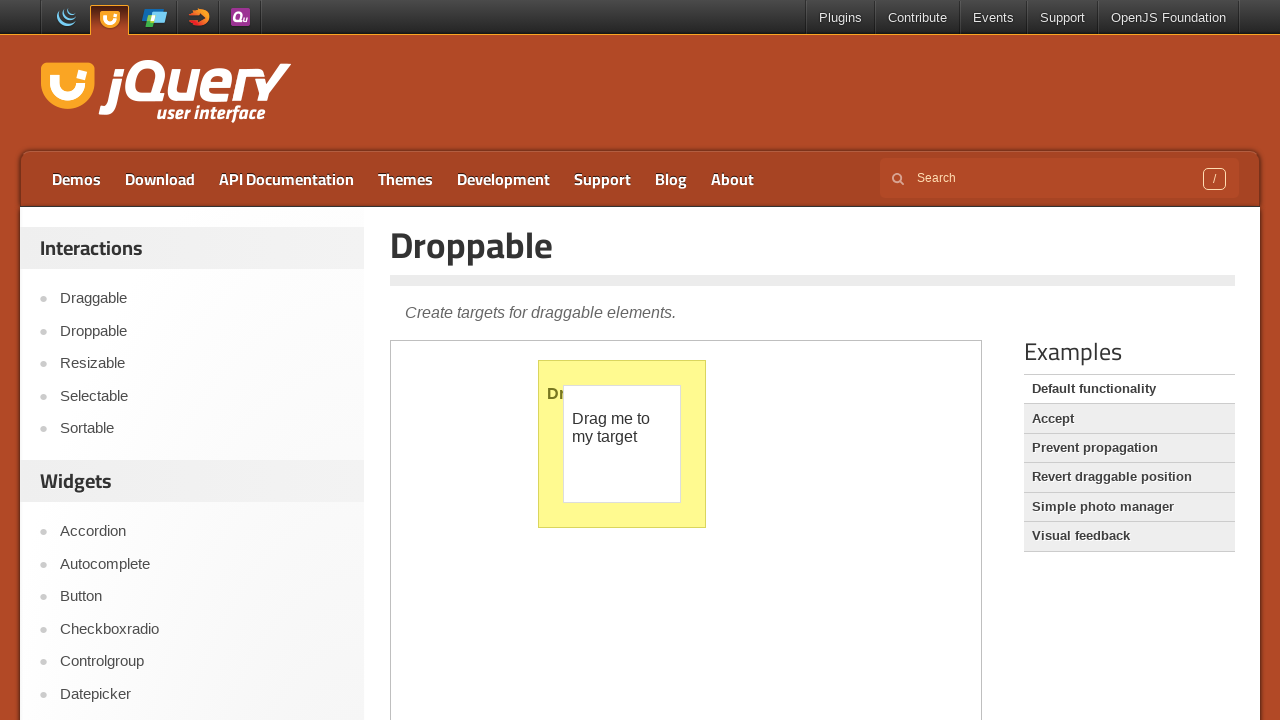

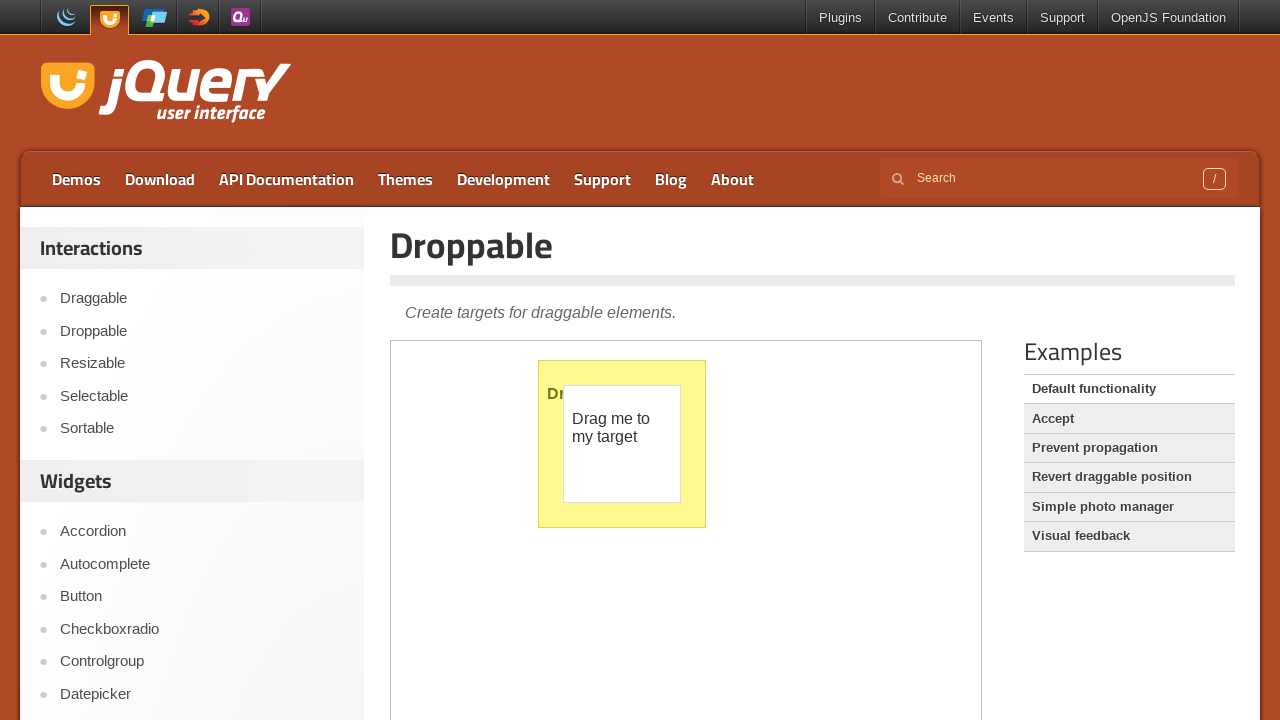